Tests pagination functionality on an offers page by clicking a column header to sort, verifying the sort order, then navigating through pages to find a specific item (Rice) and retrieve its price.

Starting URL: https://rahulshettyacademy.com/greenkart/#/offers

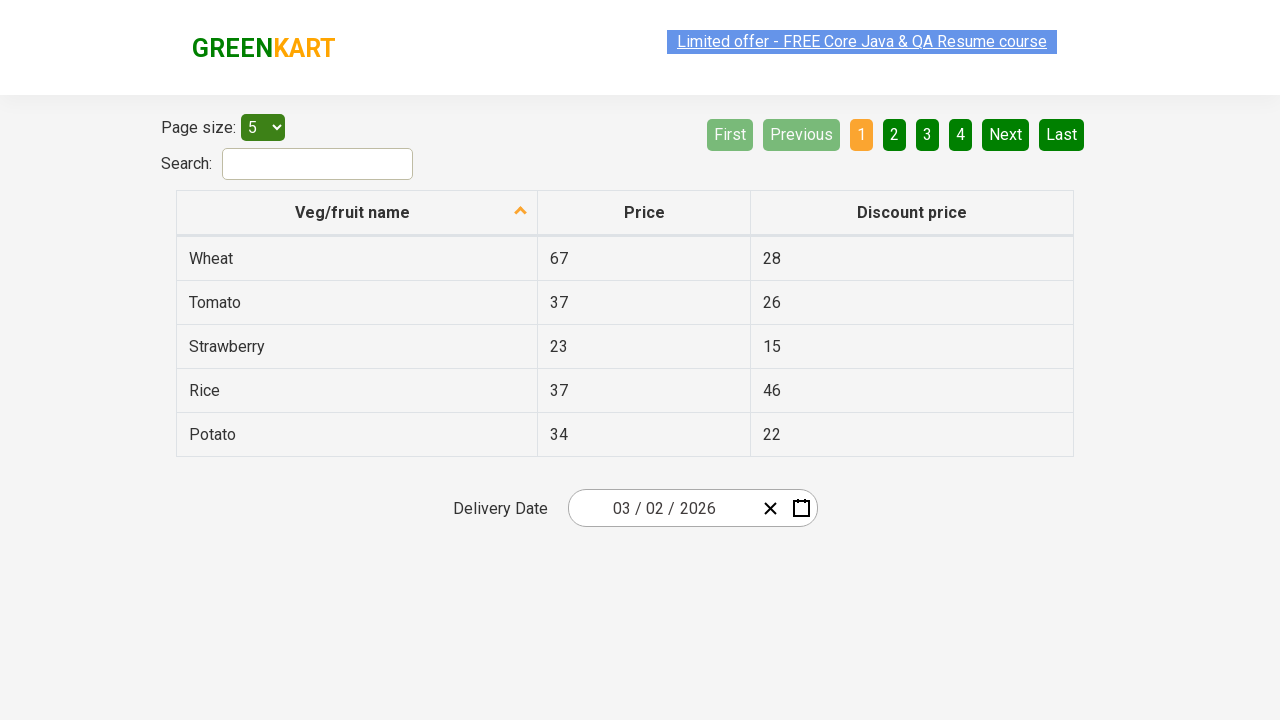

Clicked first column header to sort by product name at (357, 213) on xpath=//tr/th[1]
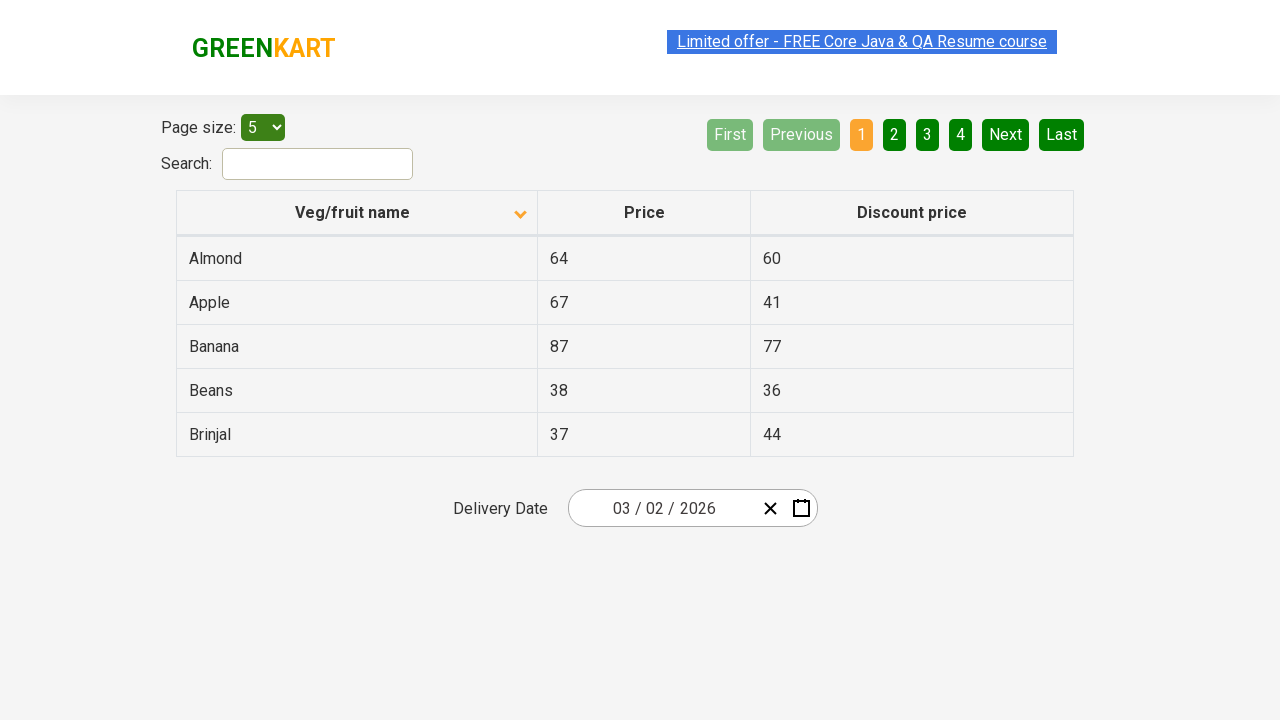

Waited for table data to load
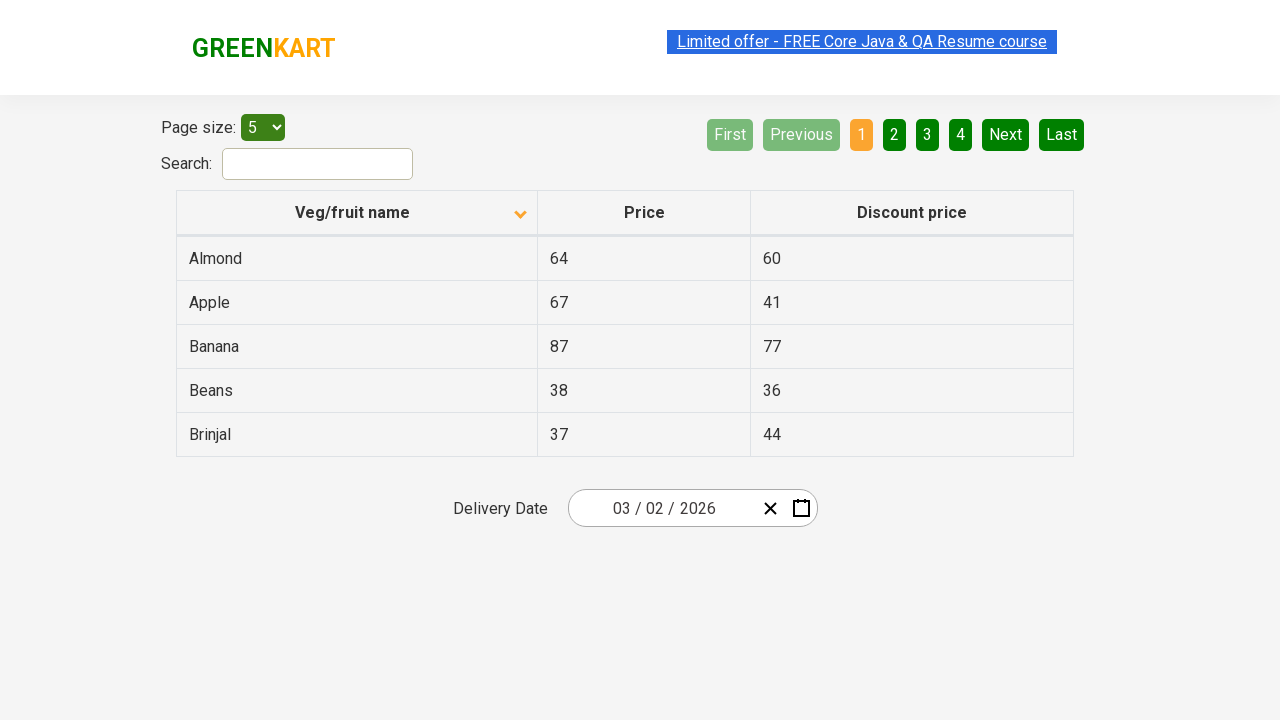

Retrieved 5 items from first column
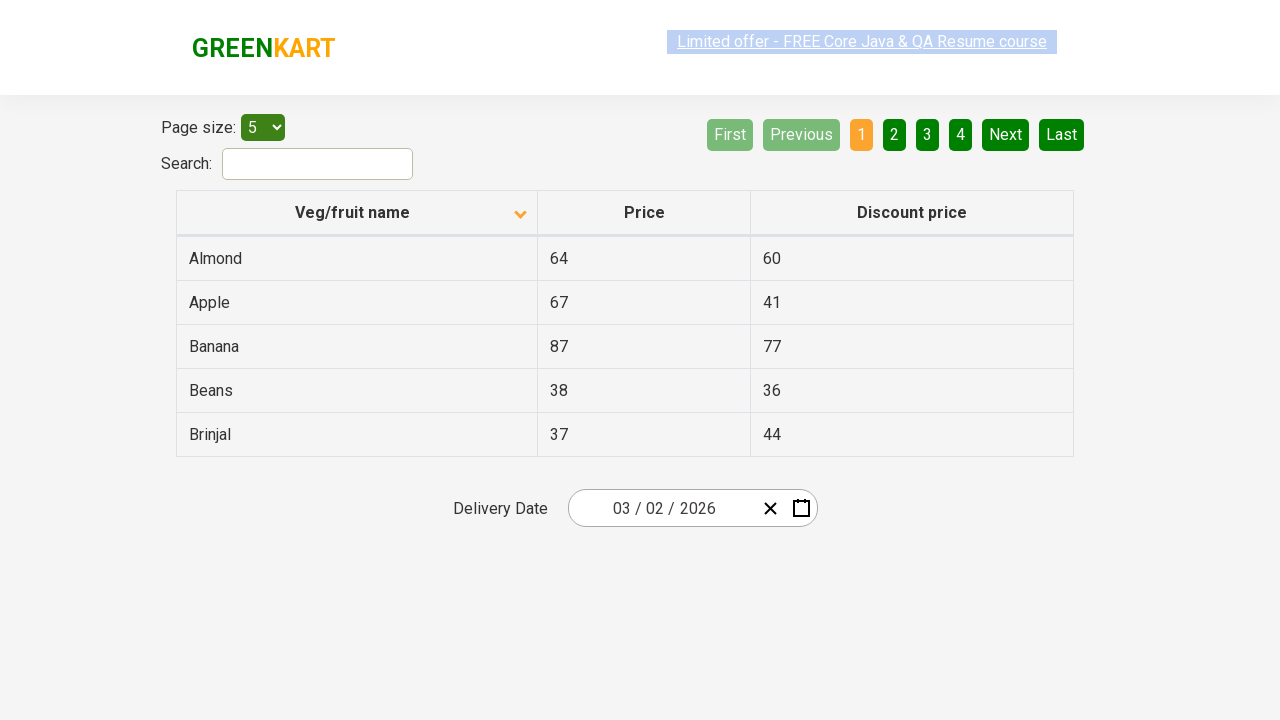

Verified that items are sorted alphabetically
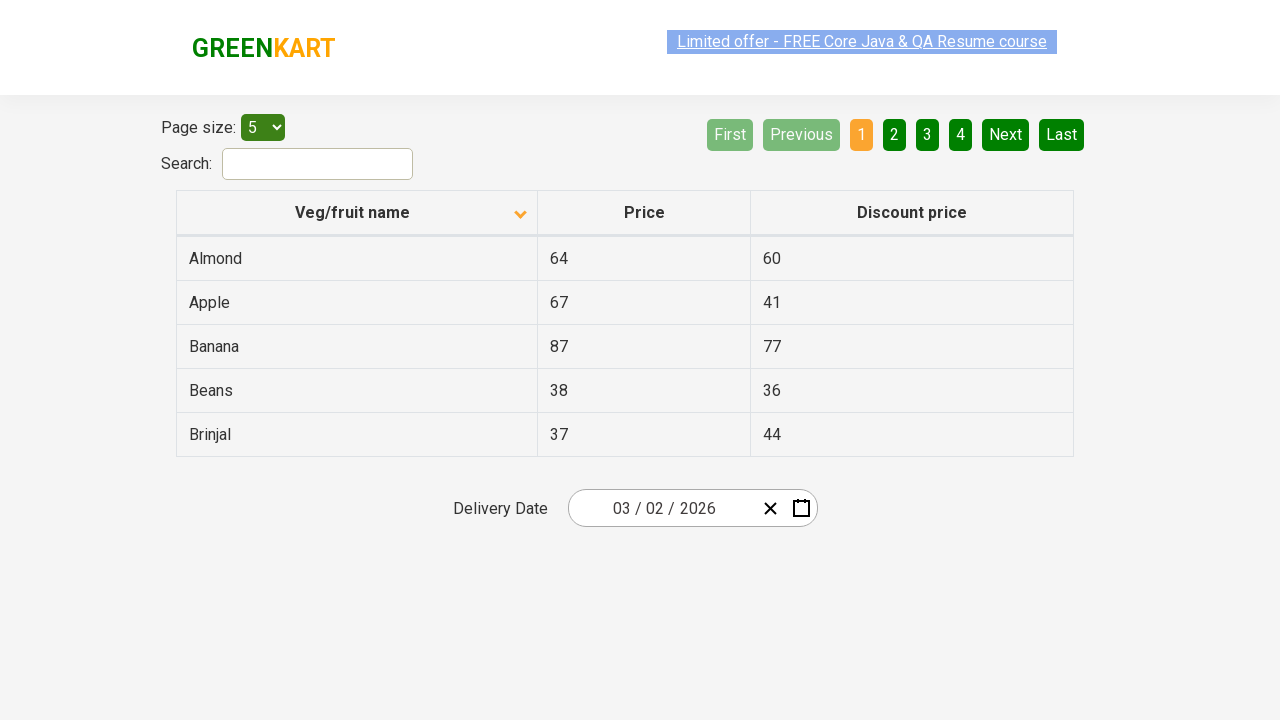

Clicked Next button to navigate to next page at (1006, 134) on [aria-label='Next']
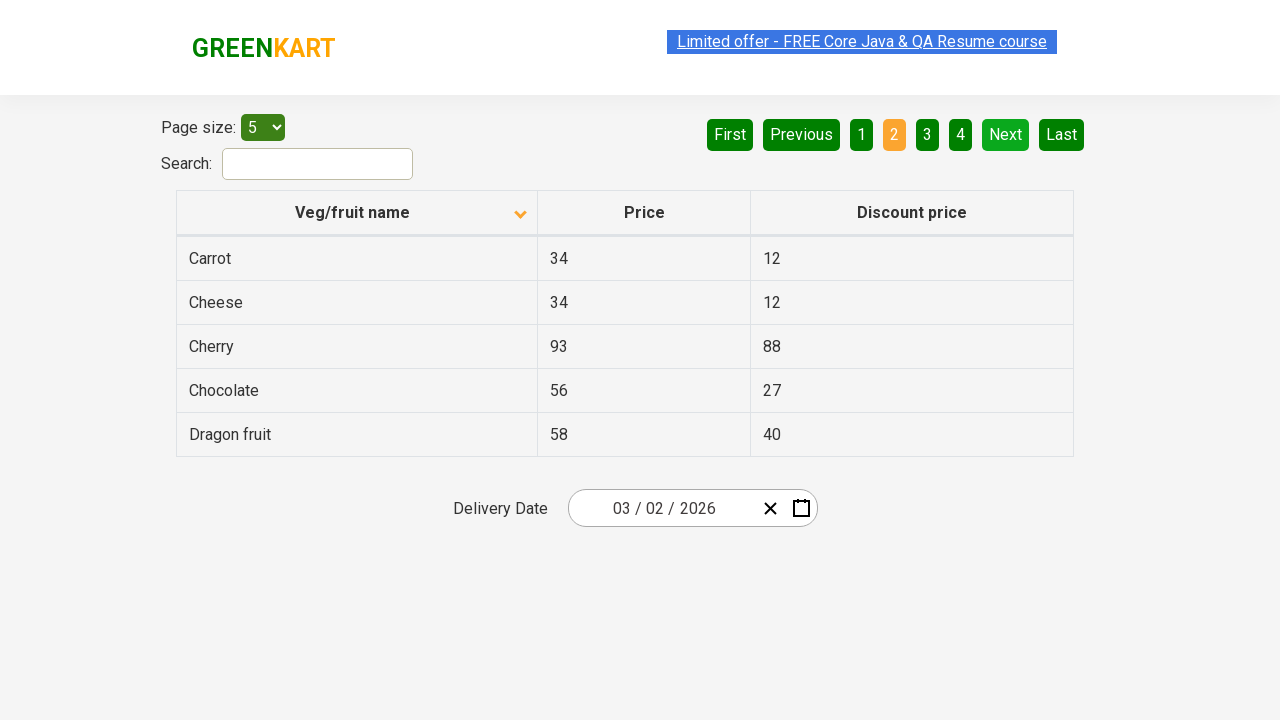

Waited for next page content to load
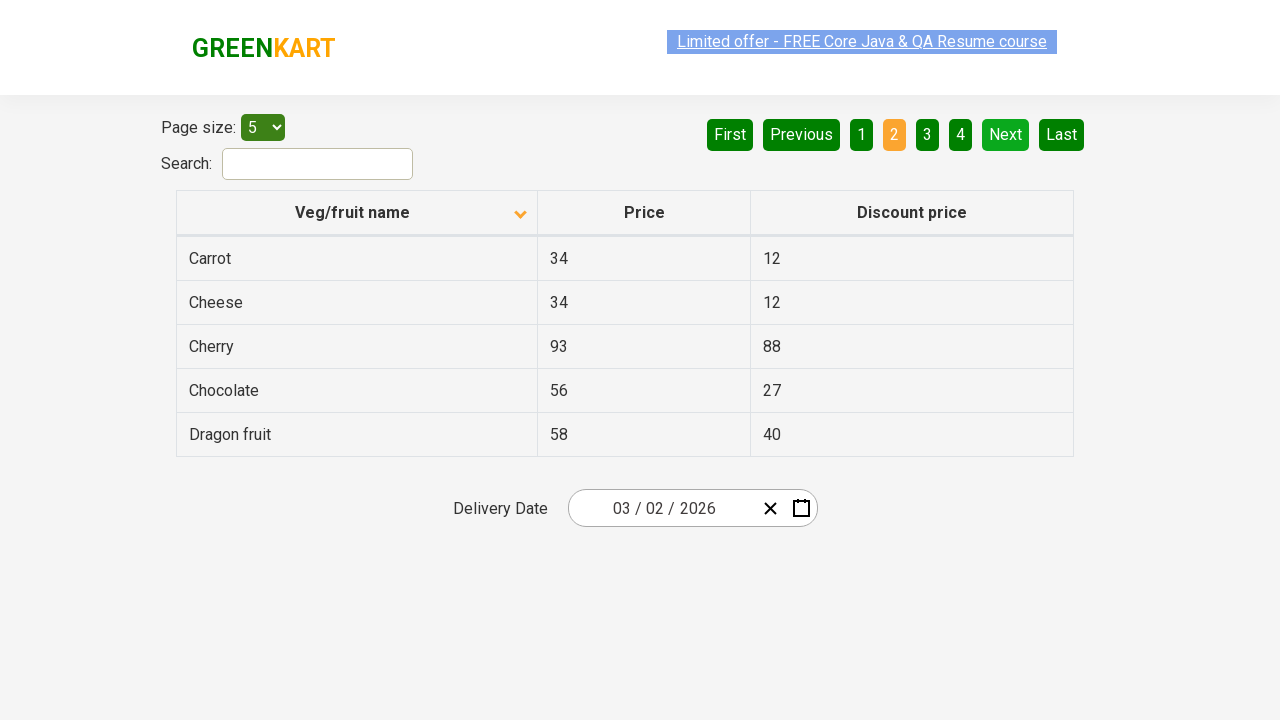

Clicked Next button to navigate to next page at (1006, 134) on [aria-label='Next']
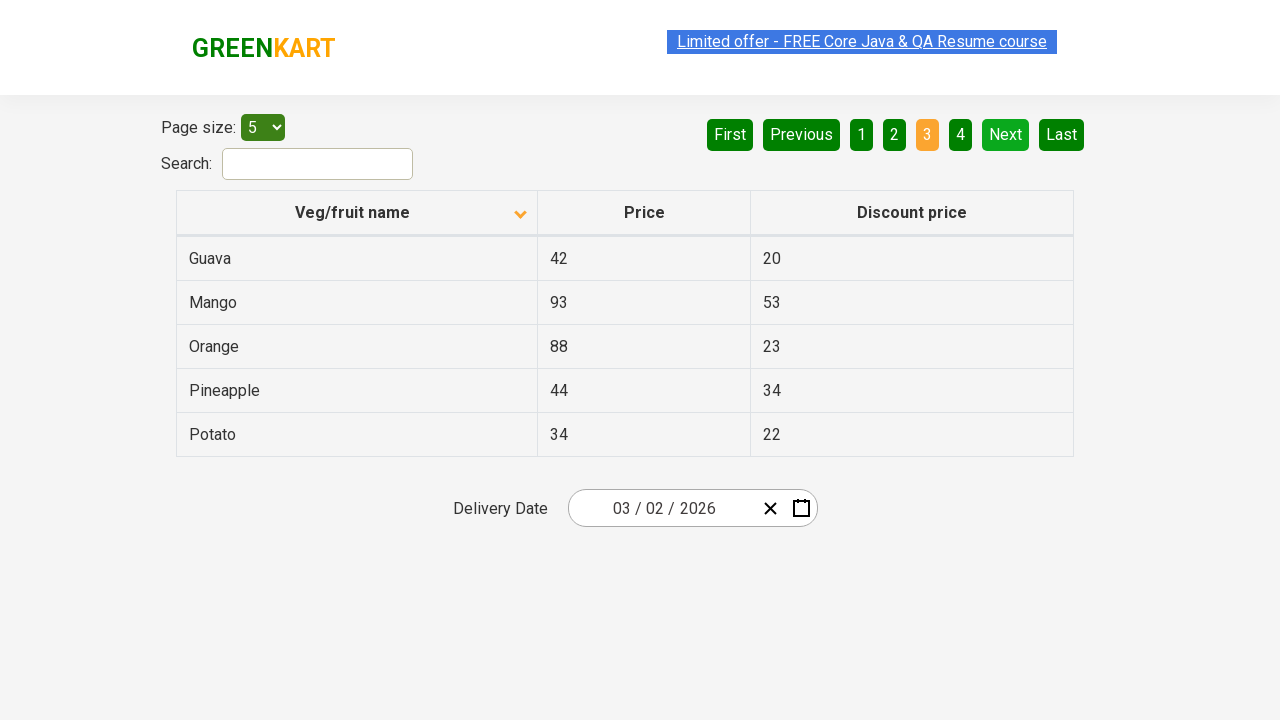

Waited for next page content to load
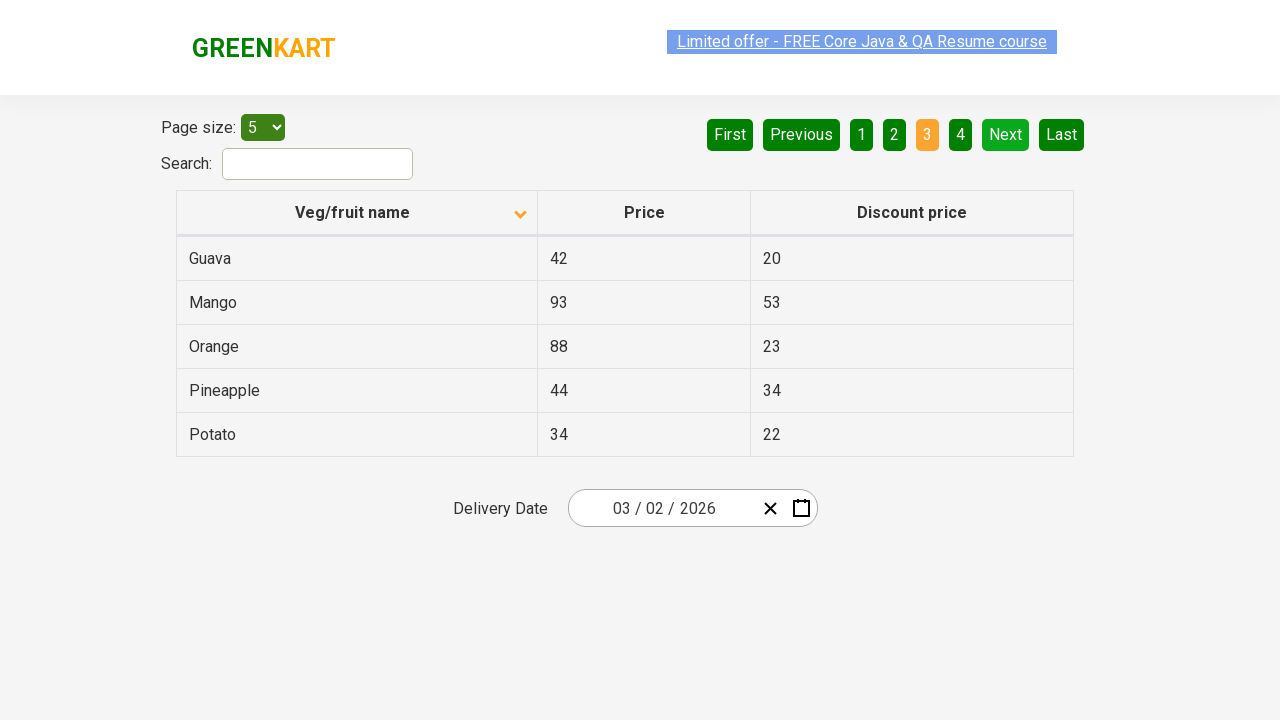

Clicked Next button to navigate to next page at (1006, 134) on [aria-label='Next']
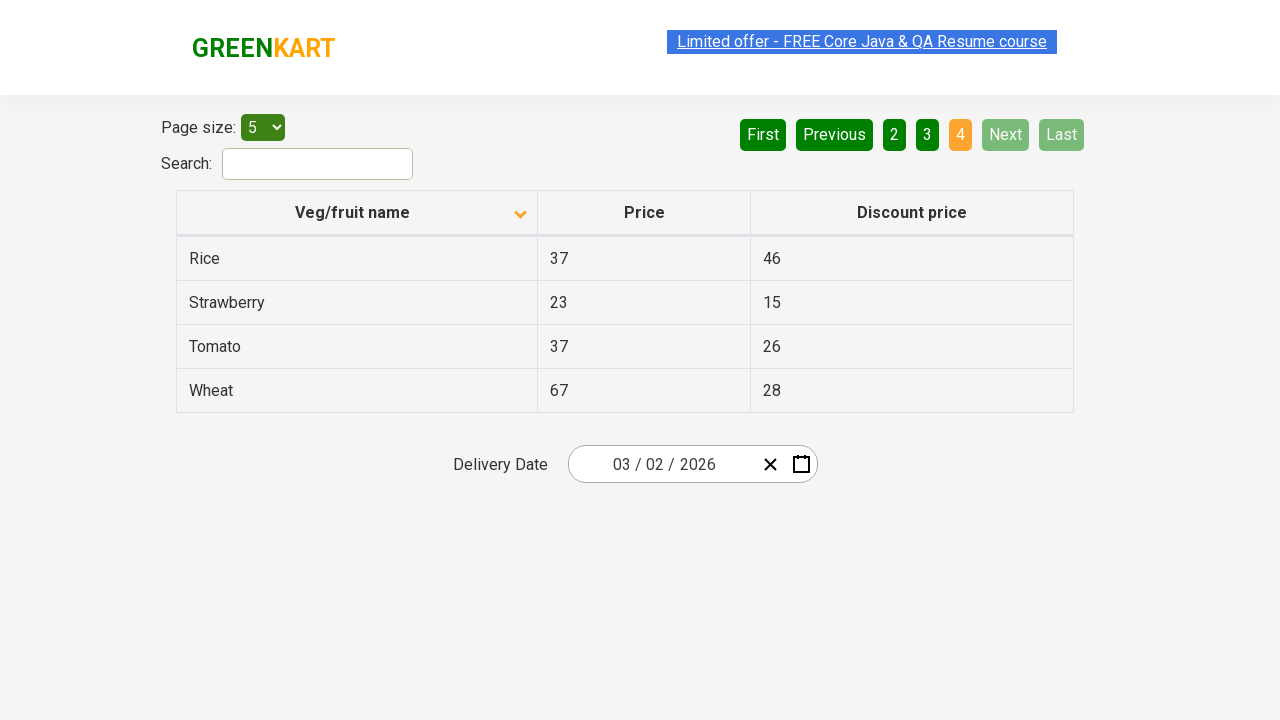

Waited for next page content to load
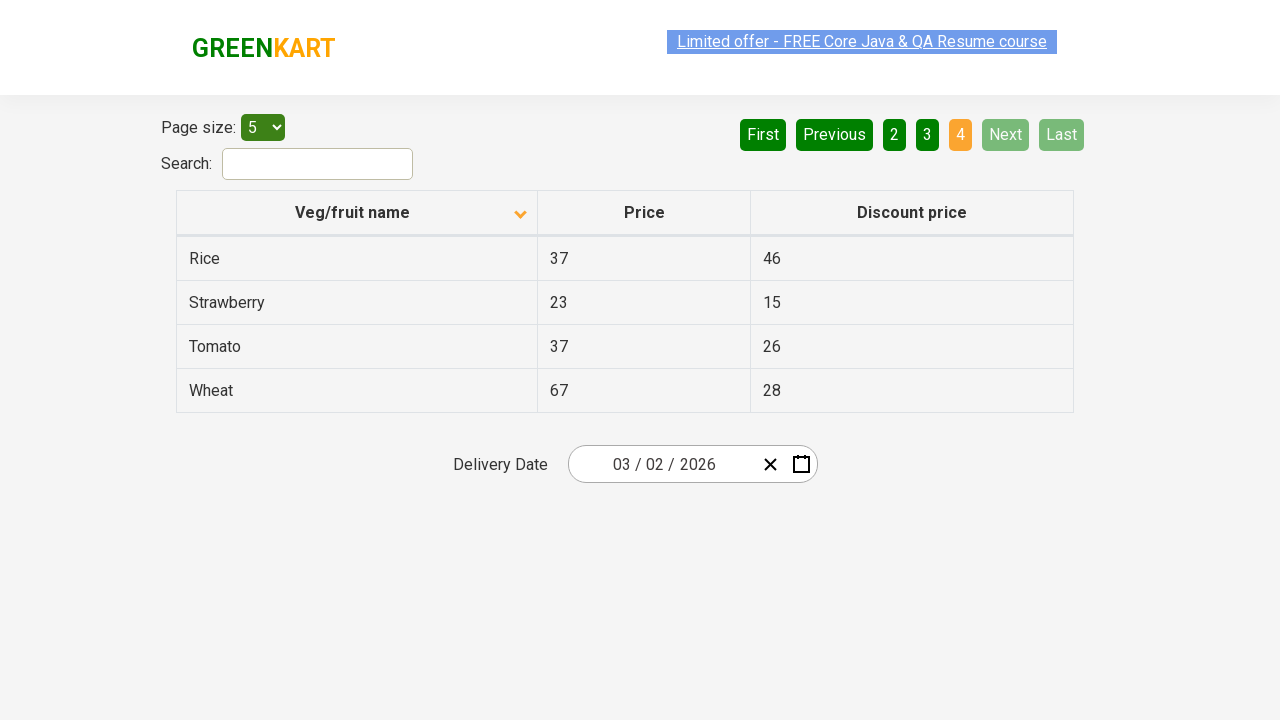

Found Rice on current page with price: 37
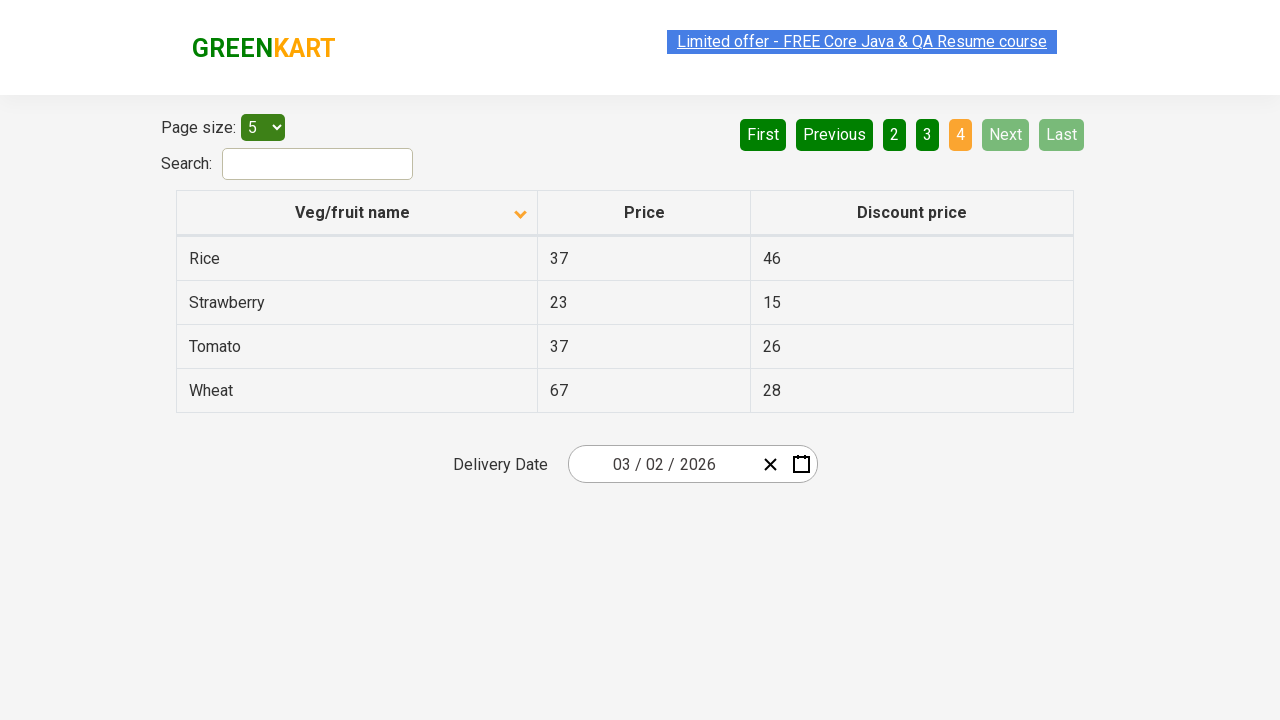

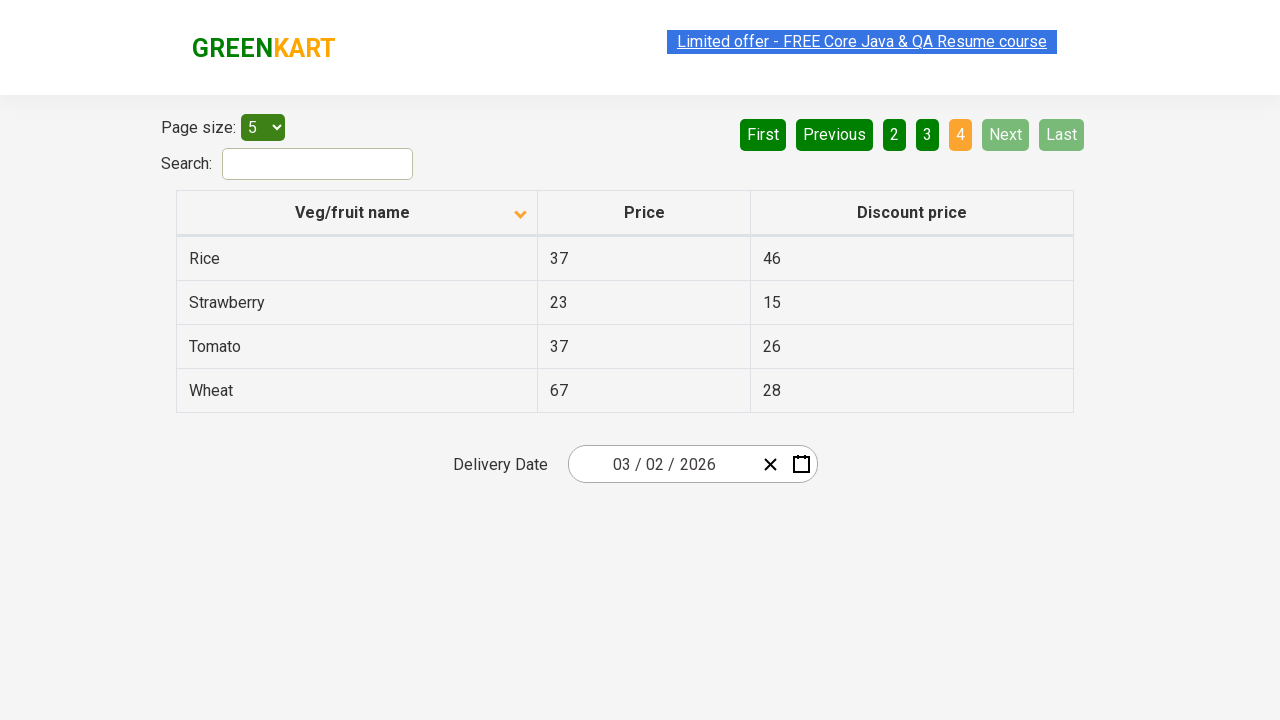